Tests editing a todo item by double-clicking, entering new text, and pressing Enter.

Starting URL: https://demo.playwright.dev/todomvc

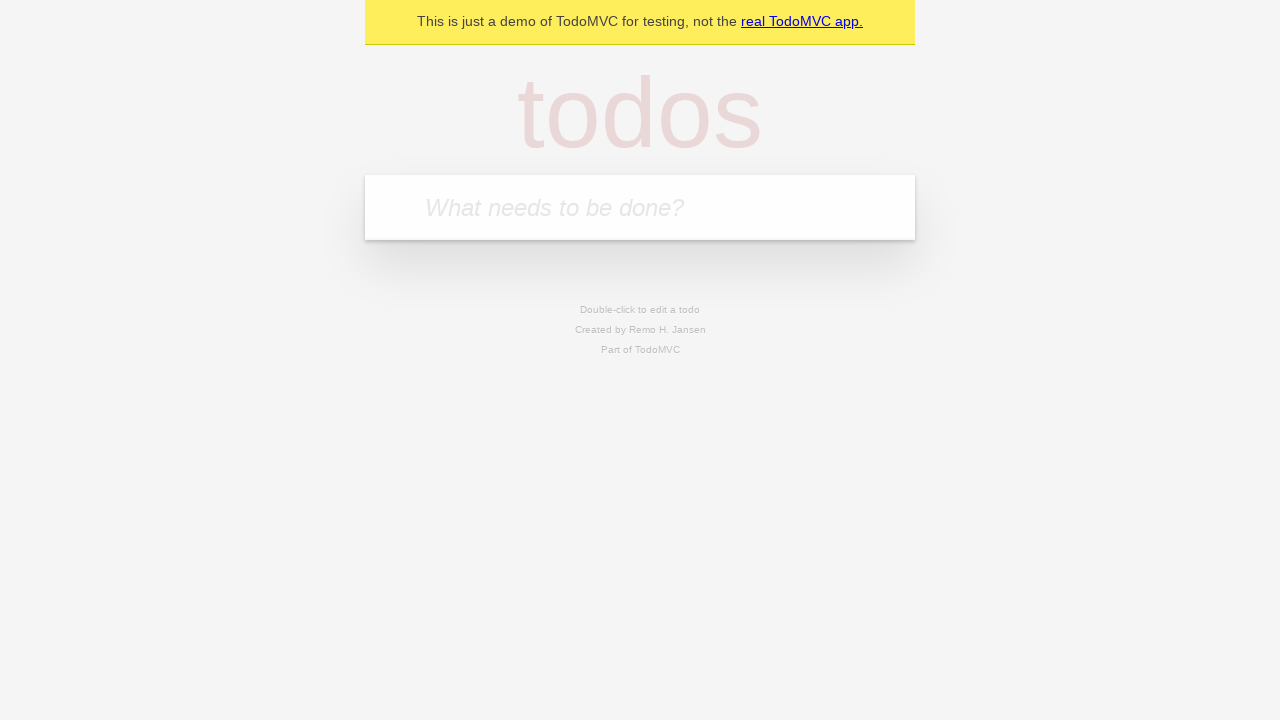

Filled todo input with 'buy some cheese' on internal:attr=[placeholder="What needs to be done?"i]
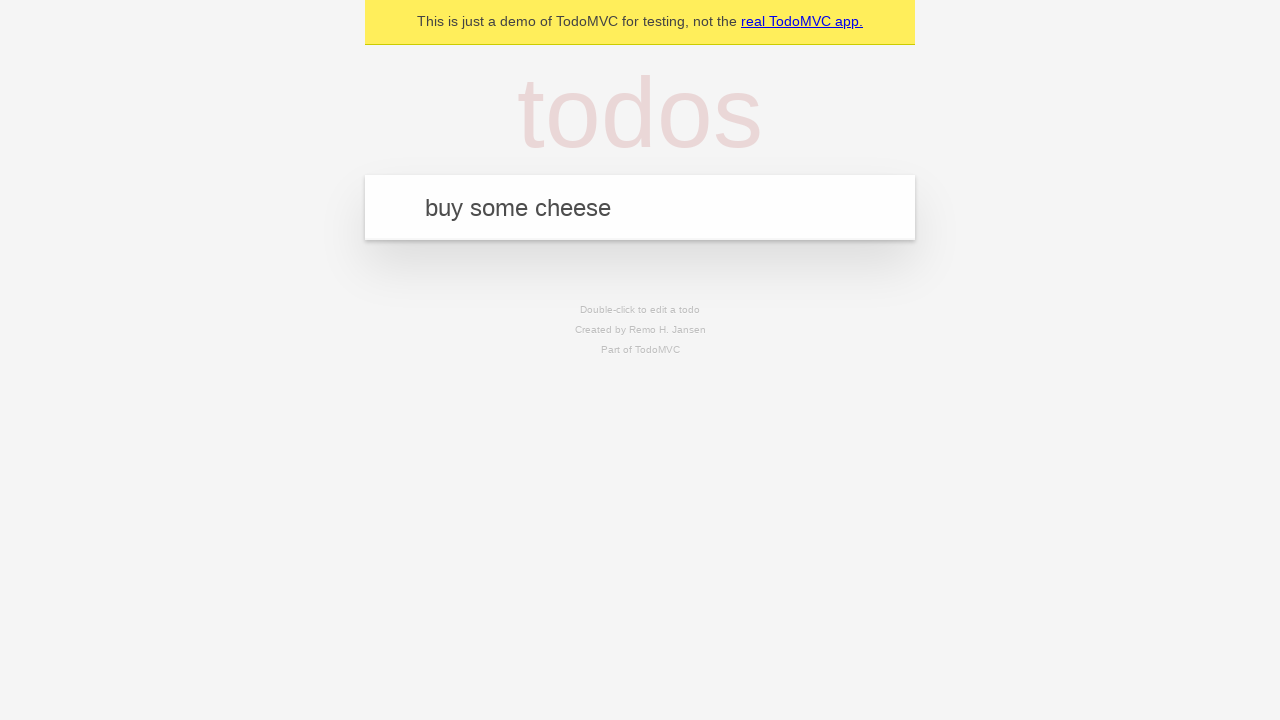

Pressed Enter to add first todo on internal:attr=[placeholder="What needs to be done?"i]
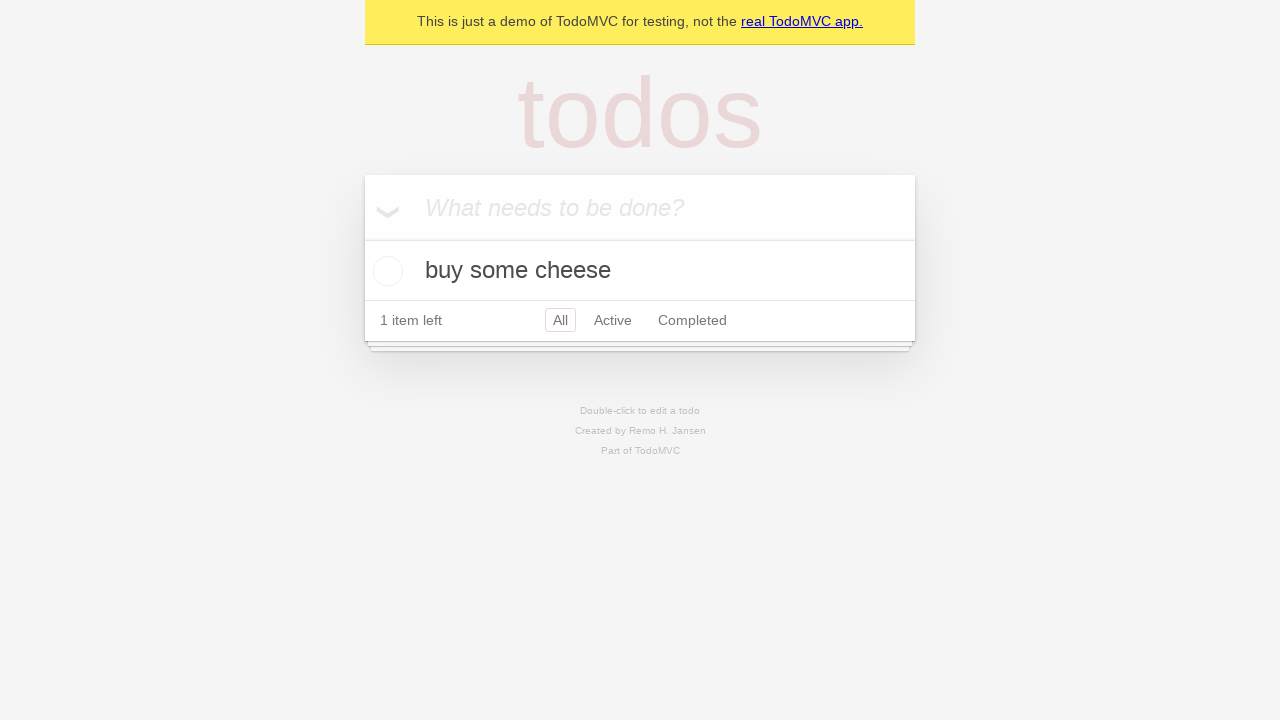

Filled todo input with 'feed the cat' on internal:attr=[placeholder="What needs to be done?"i]
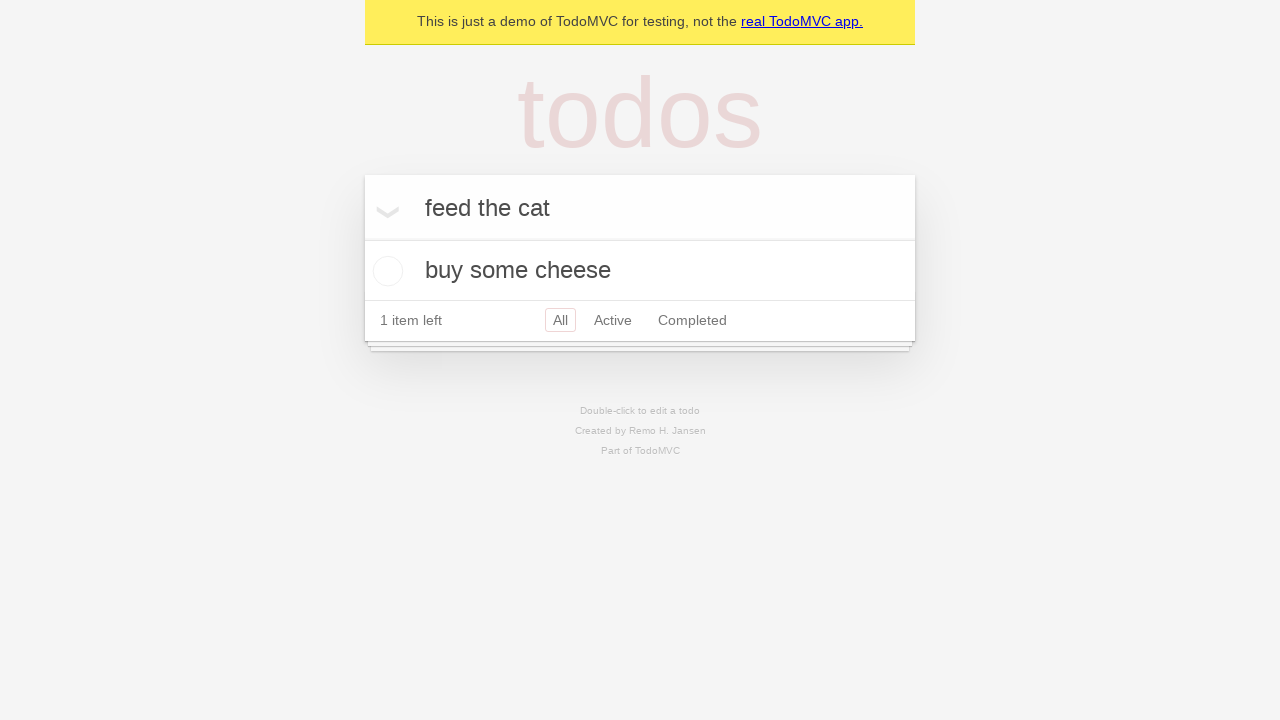

Pressed Enter to add second todo on internal:attr=[placeholder="What needs to be done?"i]
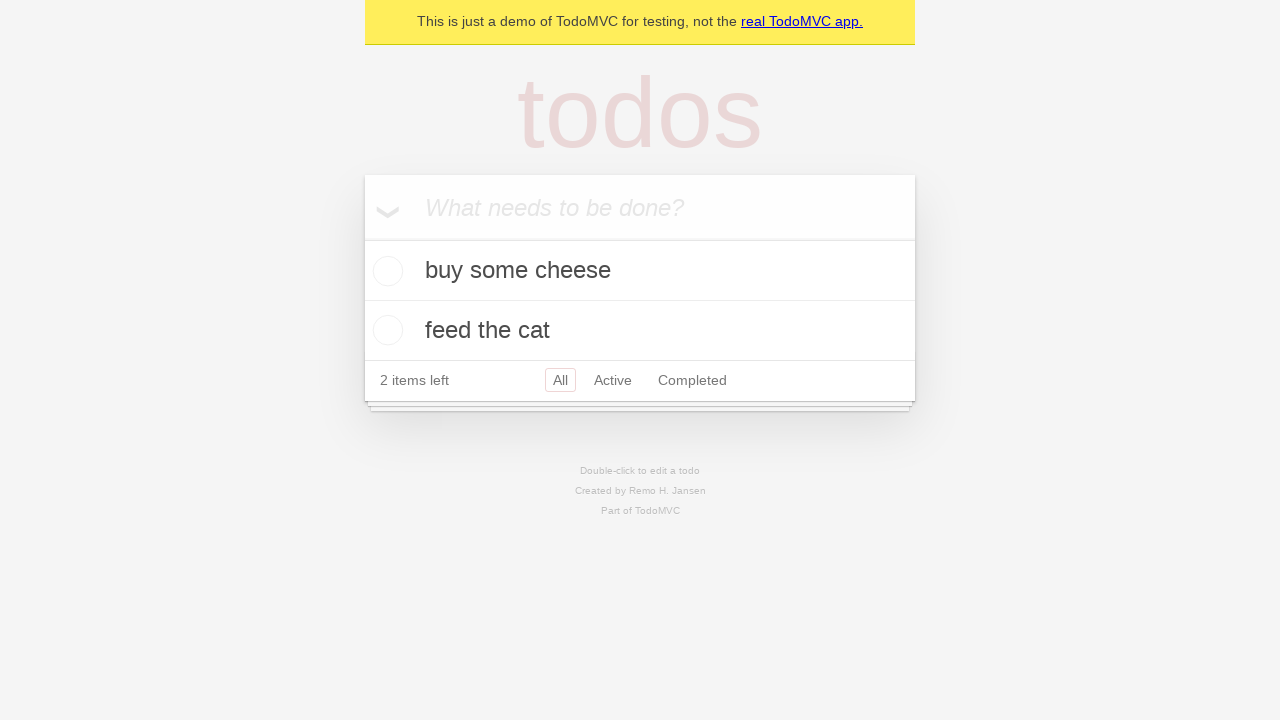

Filled todo input with 'book a doctors appointment' on internal:attr=[placeholder="What needs to be done?"i]
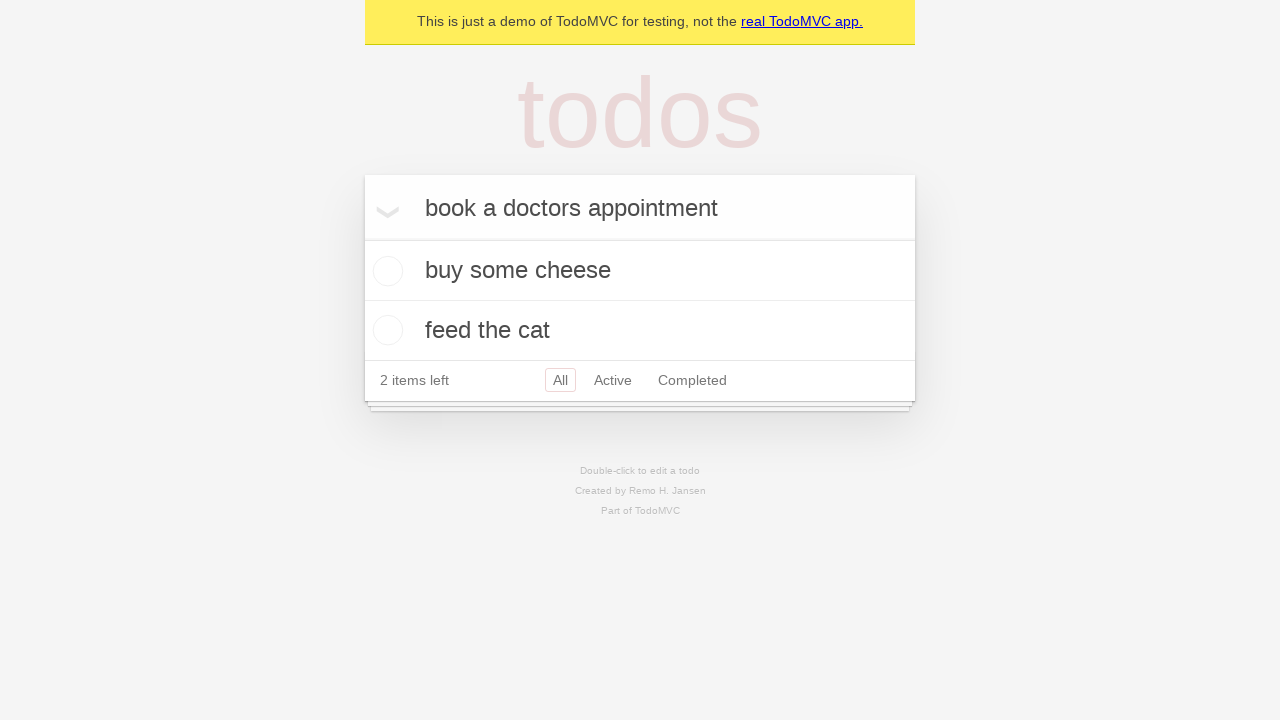

Pressed Enter to add third todo on internal:attr=[placeholder="What needs to be done?"i]
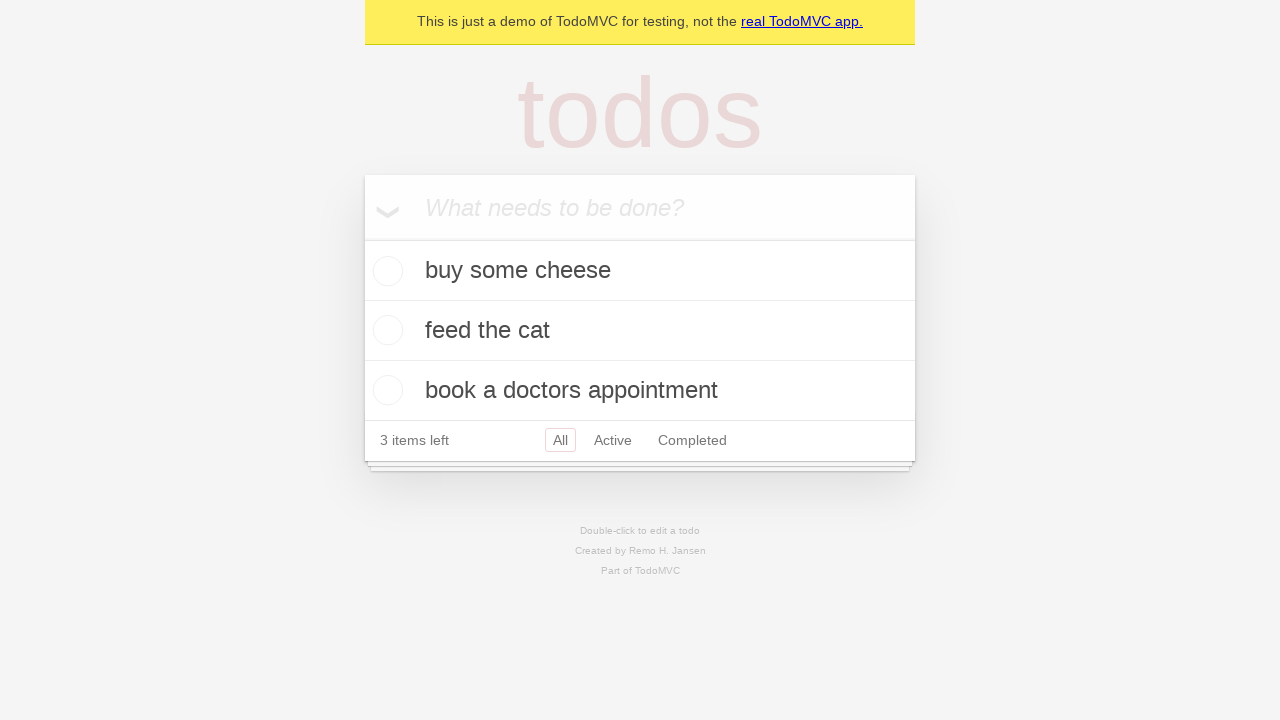

Double-clicked second todo item to enter edit mode at (640, 331) on internal:testid=[data-testid="todo-item"s] >> nth=1
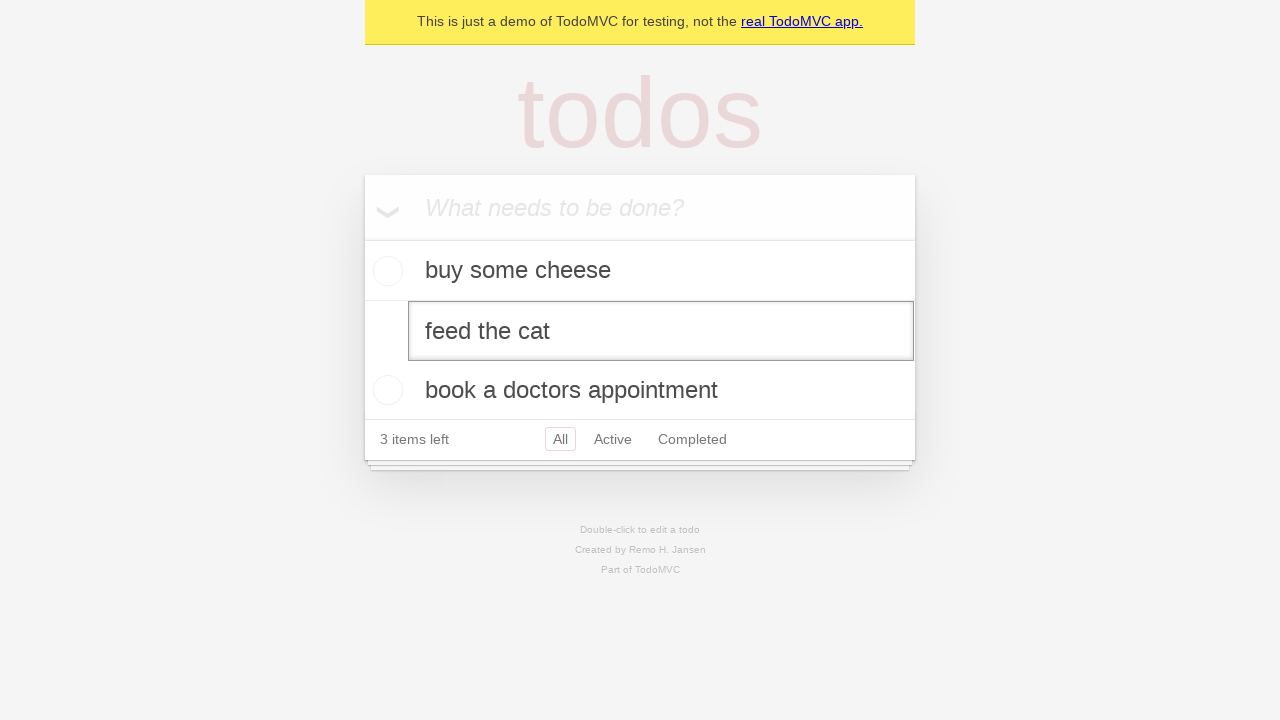

Filled edit textbox with 'buy some sausages' on internal:testid=[data-testid="todo-item"s] >> nth=1 >> internal:role=textbox[nam
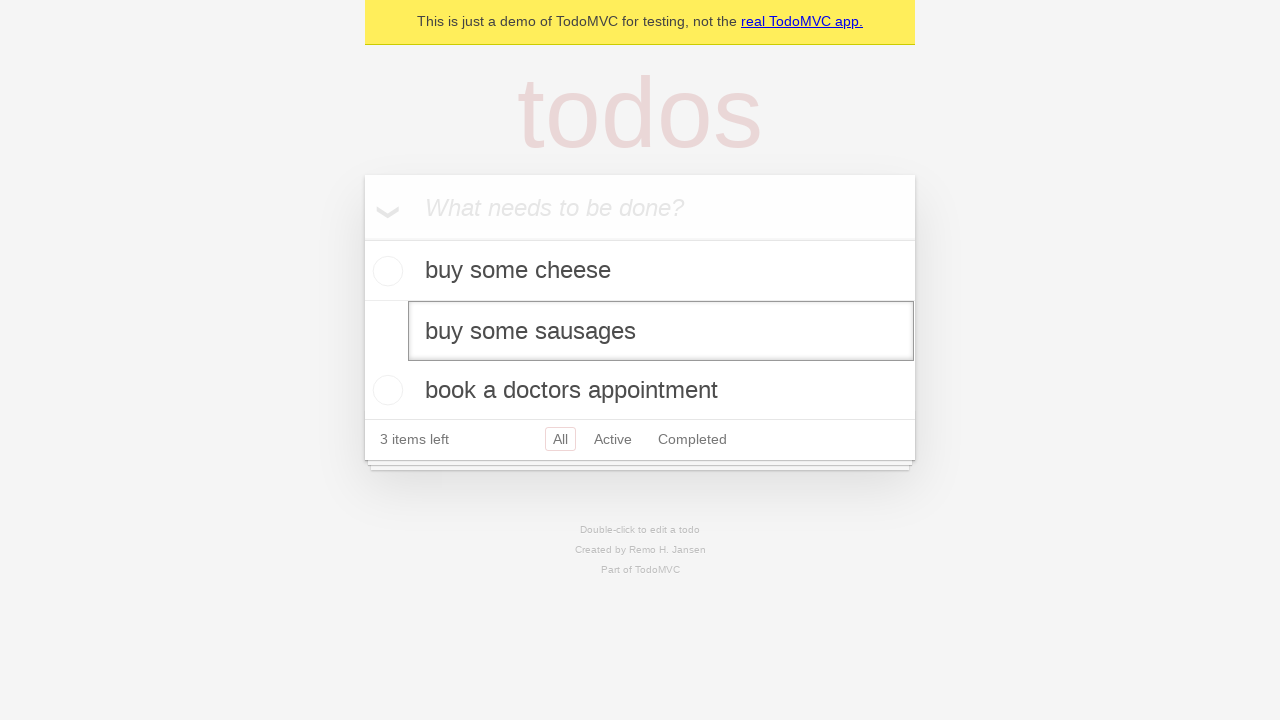

Pressed Enter to save edited todo on internal:testid=[data-testid="todo-item"s] >> nth=1 >> internal:role=textbox[nam
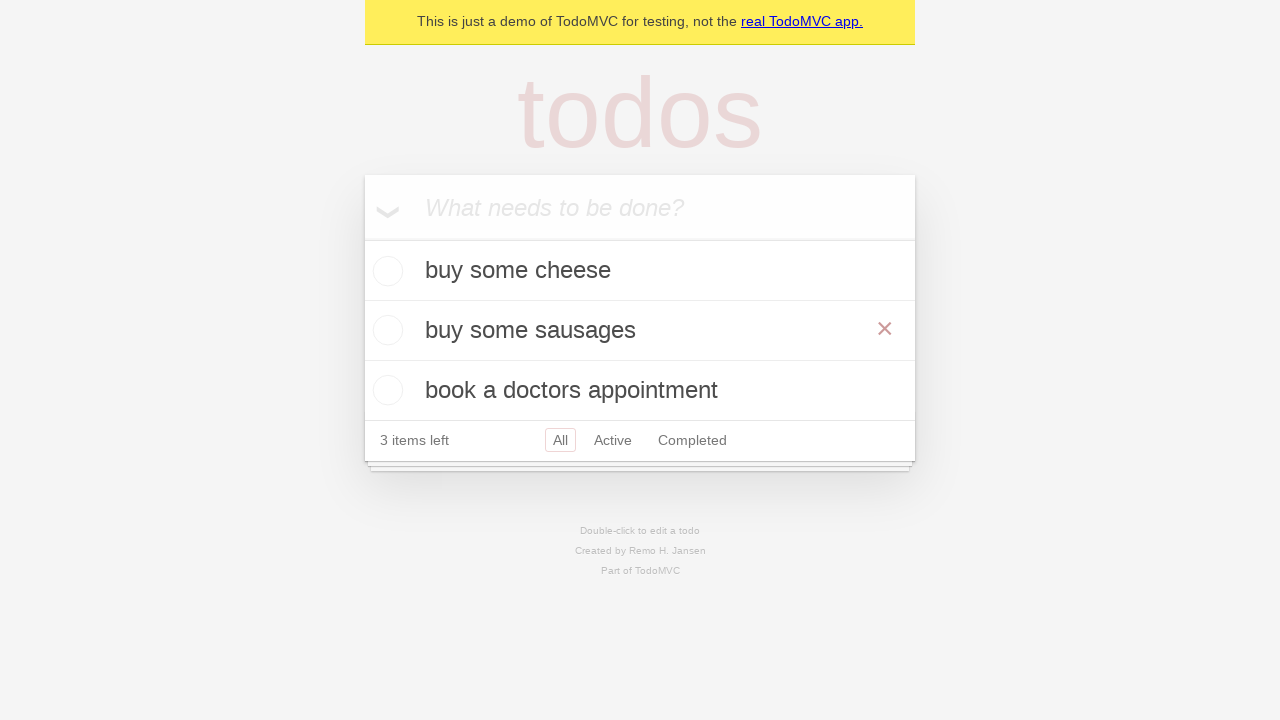

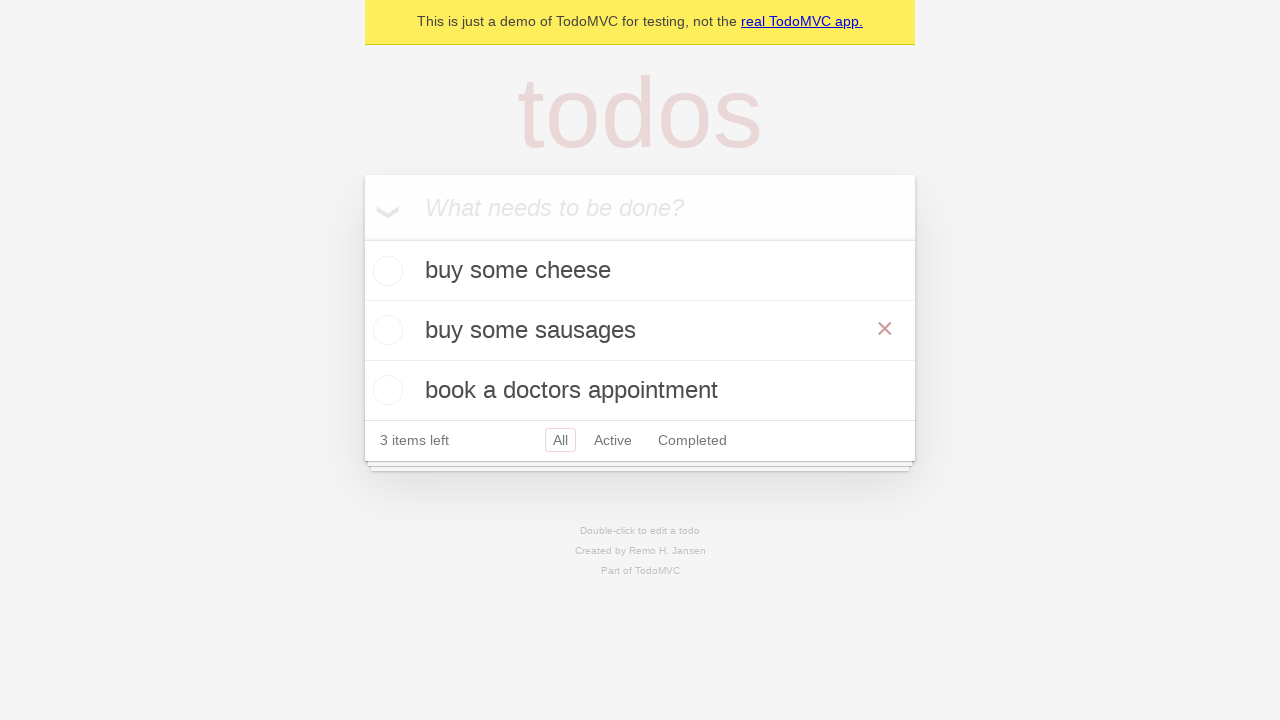